Tests text field interaction on a registration form by entering a first name and verifying the value can be retrieved from the input field using getAttribute

Starting URL: https://naveenautomationlabs.com/opencart/index.php?route=account/register

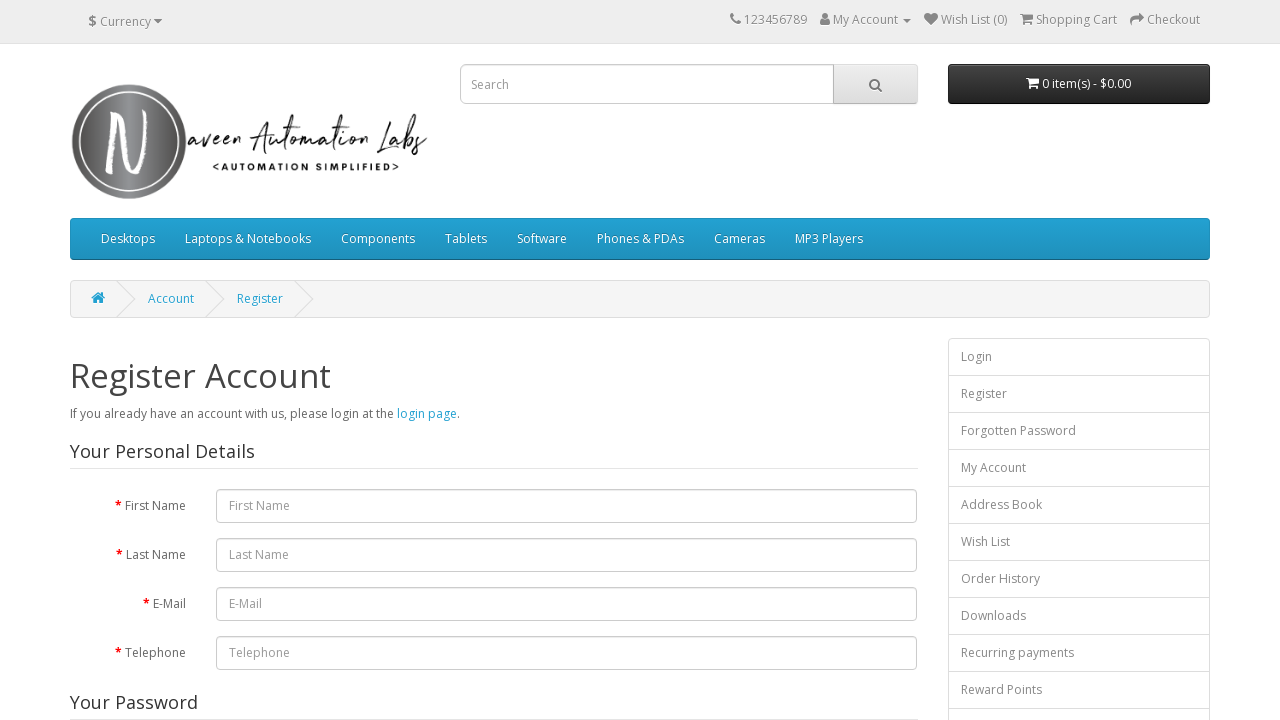

Filled first name field with 'naveenautomationlabs' on #input-firstname
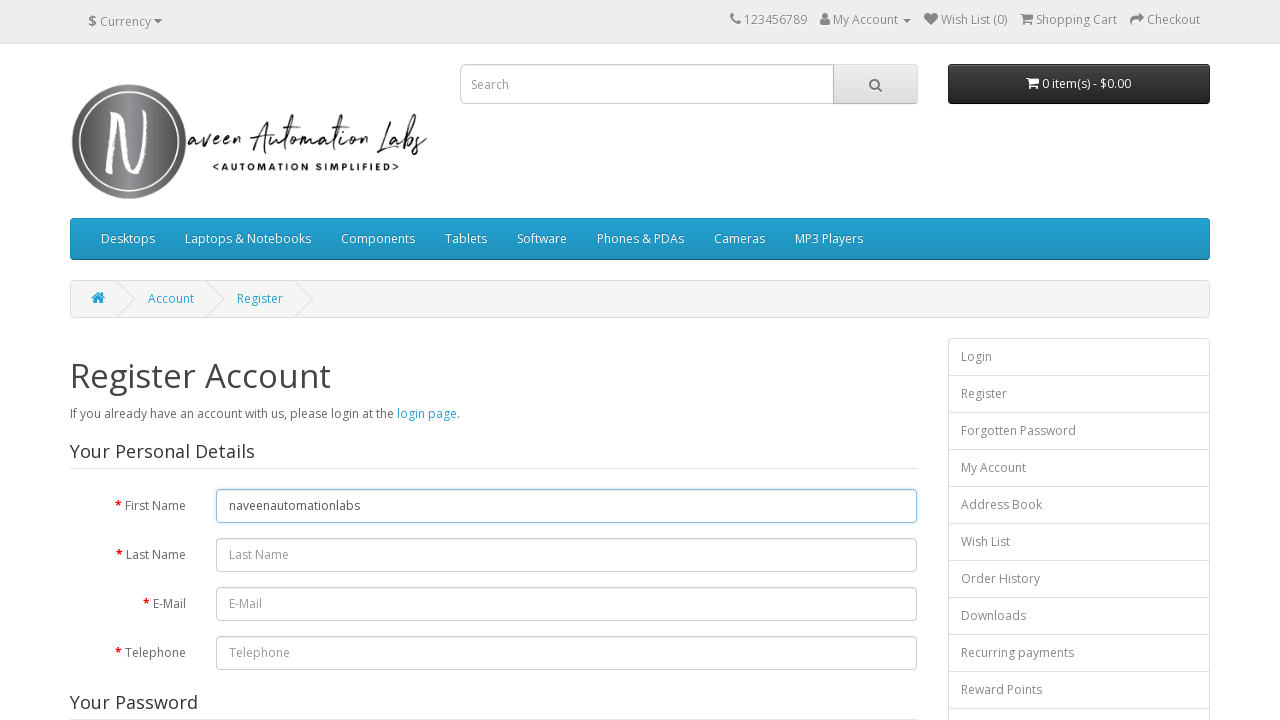

Retrieved first name value: 
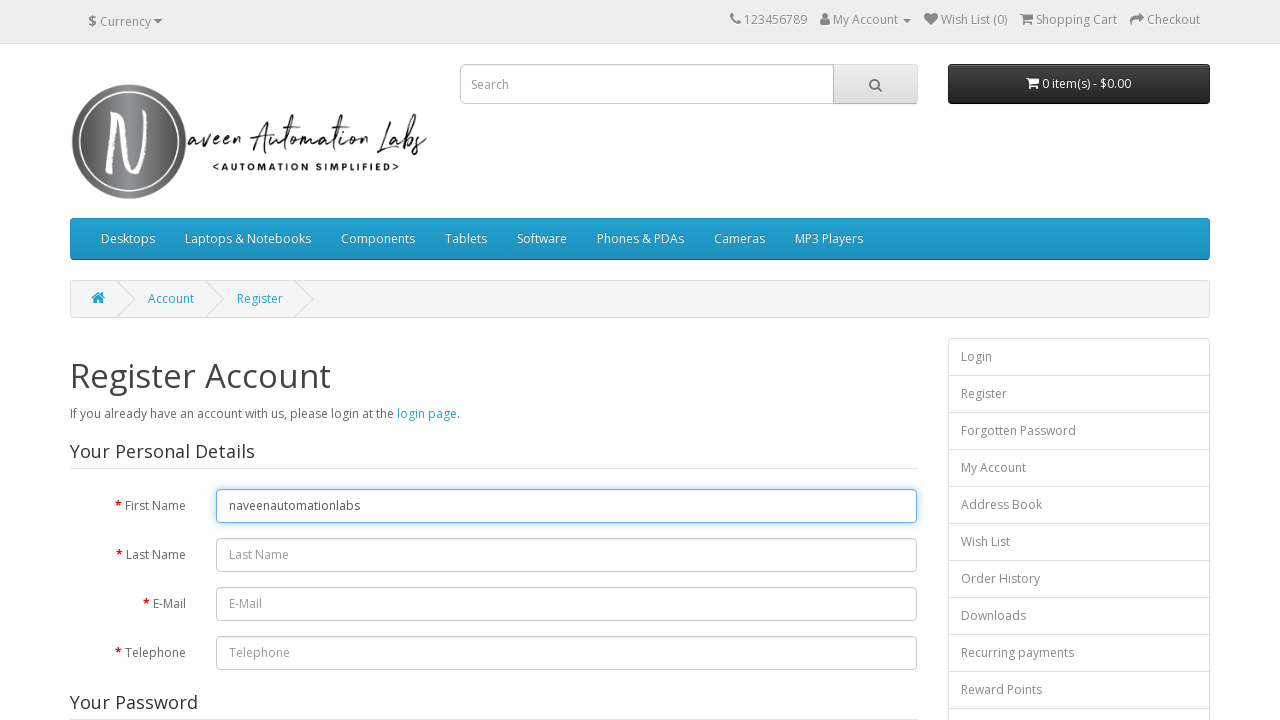

Filled last name field with 'testlastname' on #input-lastname
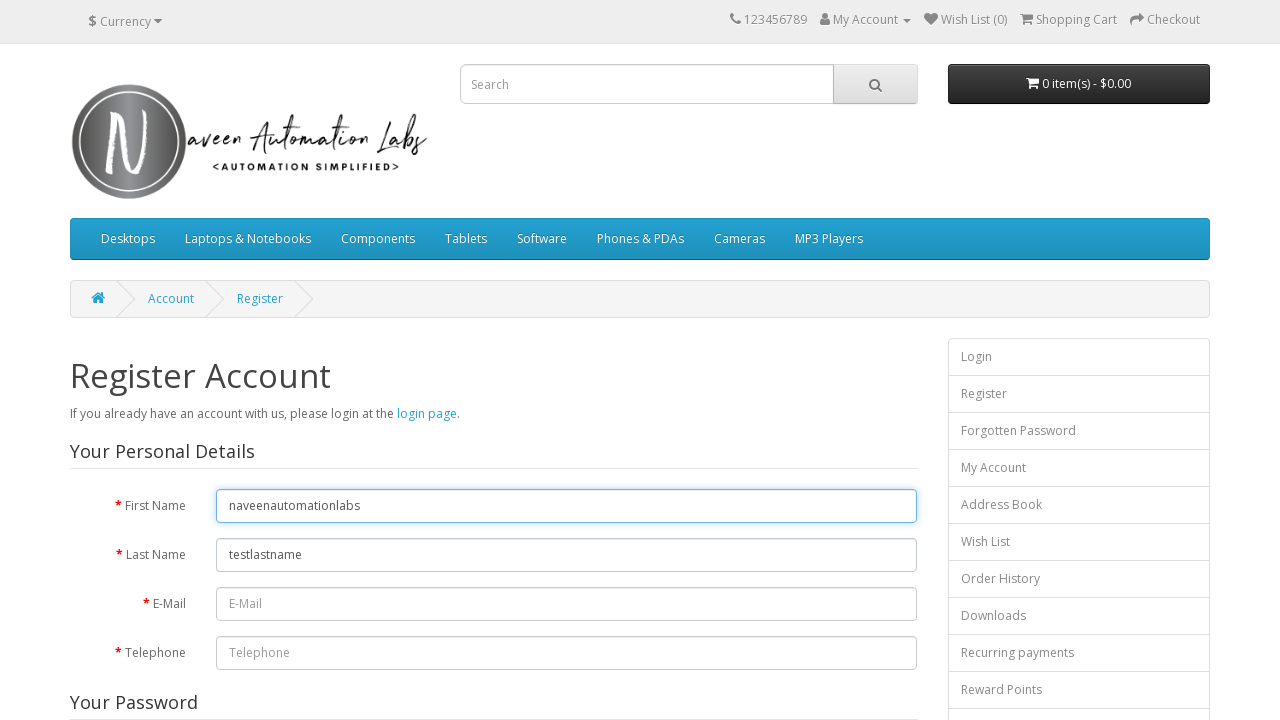

Retrieved last name value: 
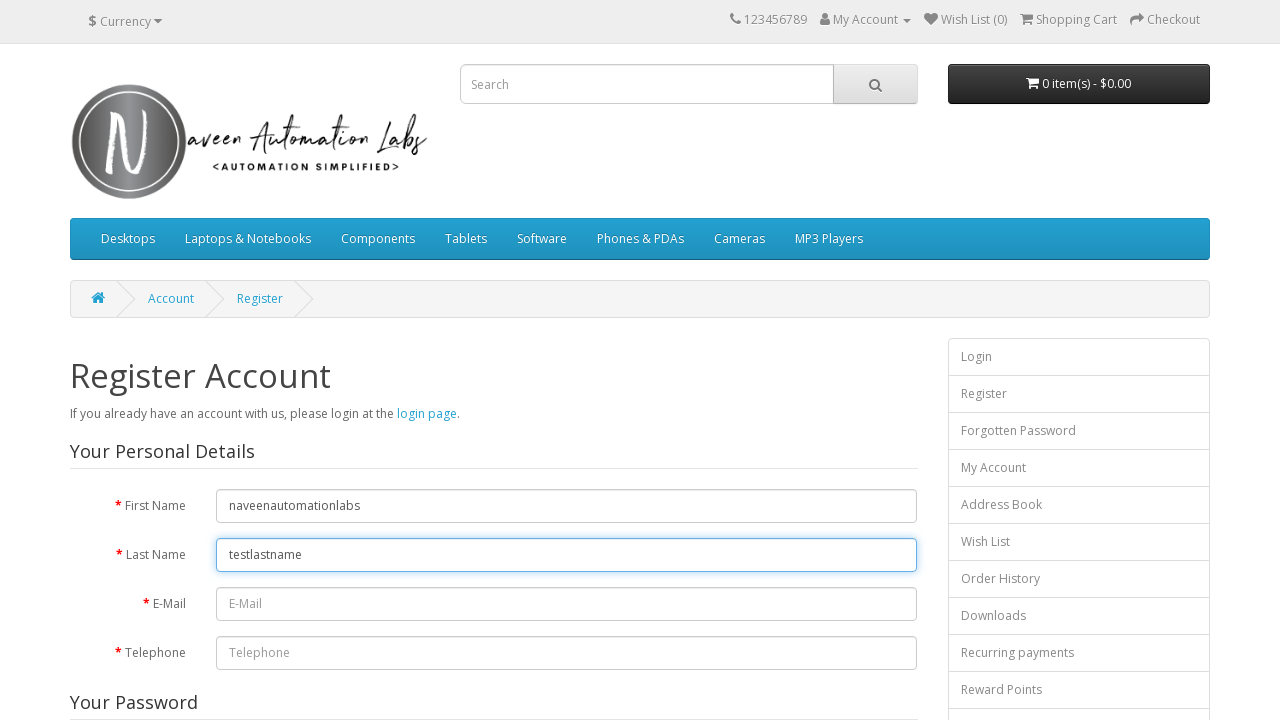

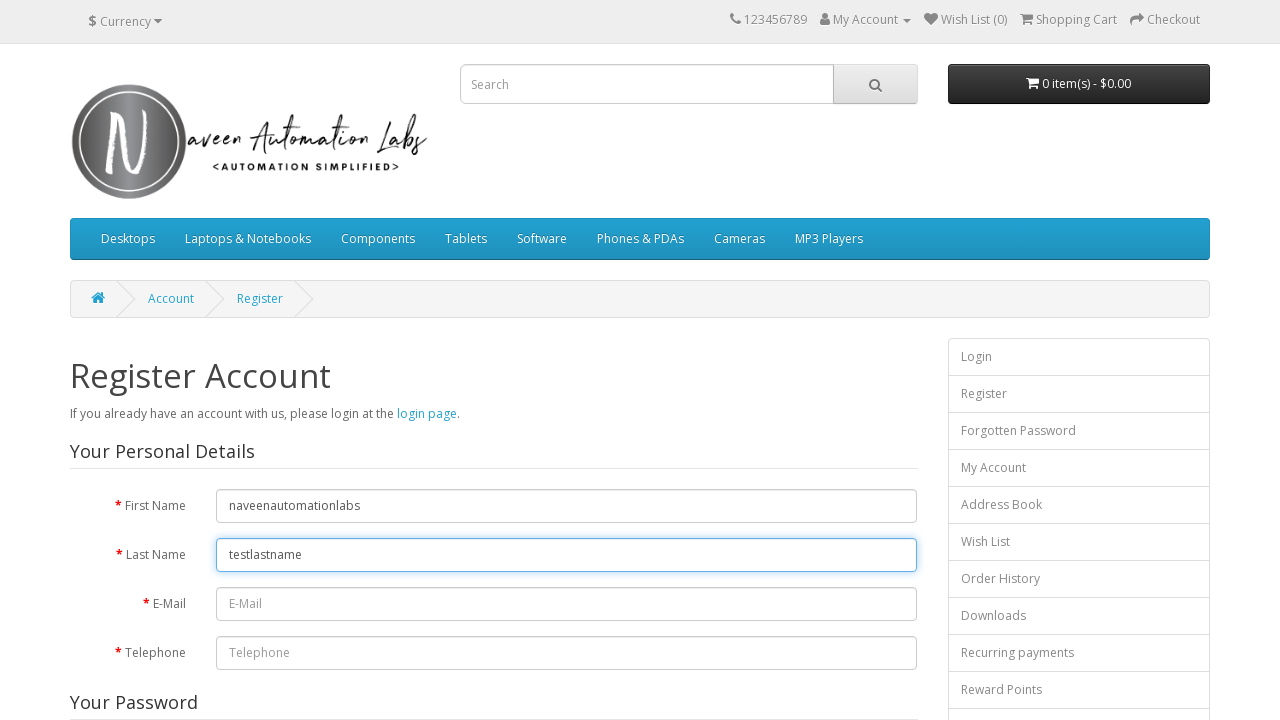